Tests the job search functionality on the Colombian employment portal by entering a search query and waiting for search results to load.

Starting URL: https://www.buscadordeempleo.gov.co/#/home

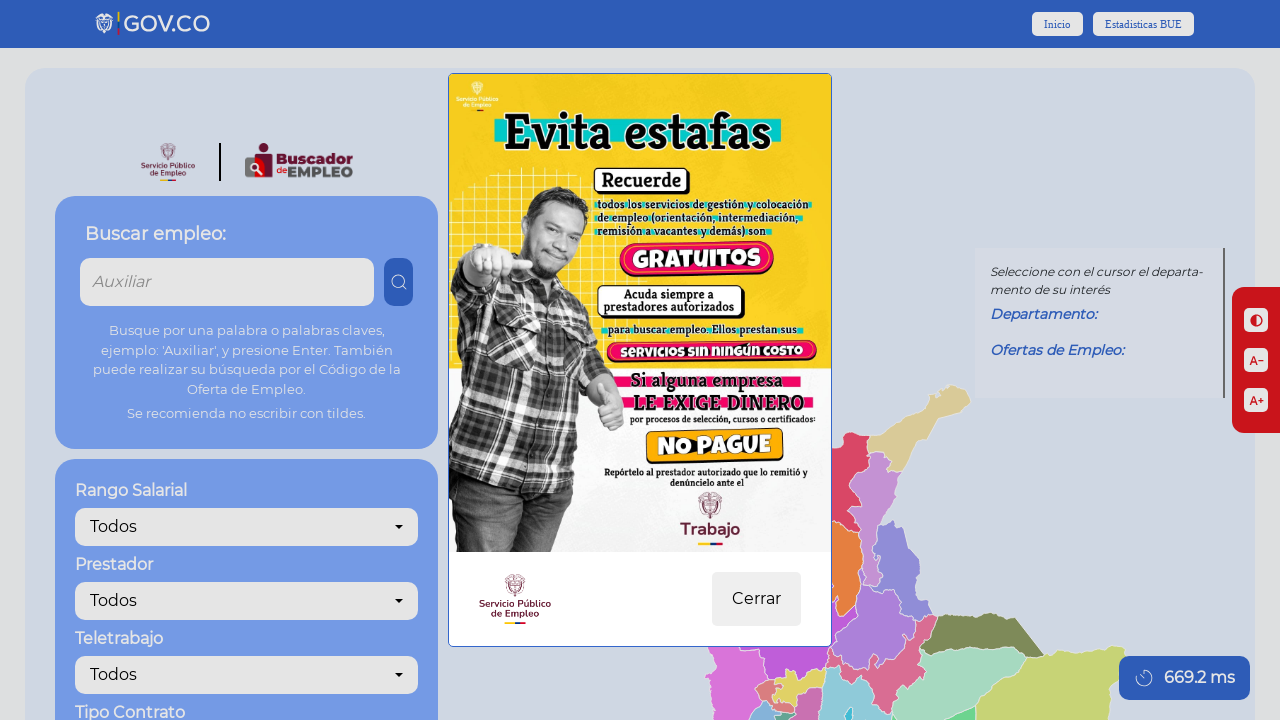

Search input field is available on the Colombian employment portal
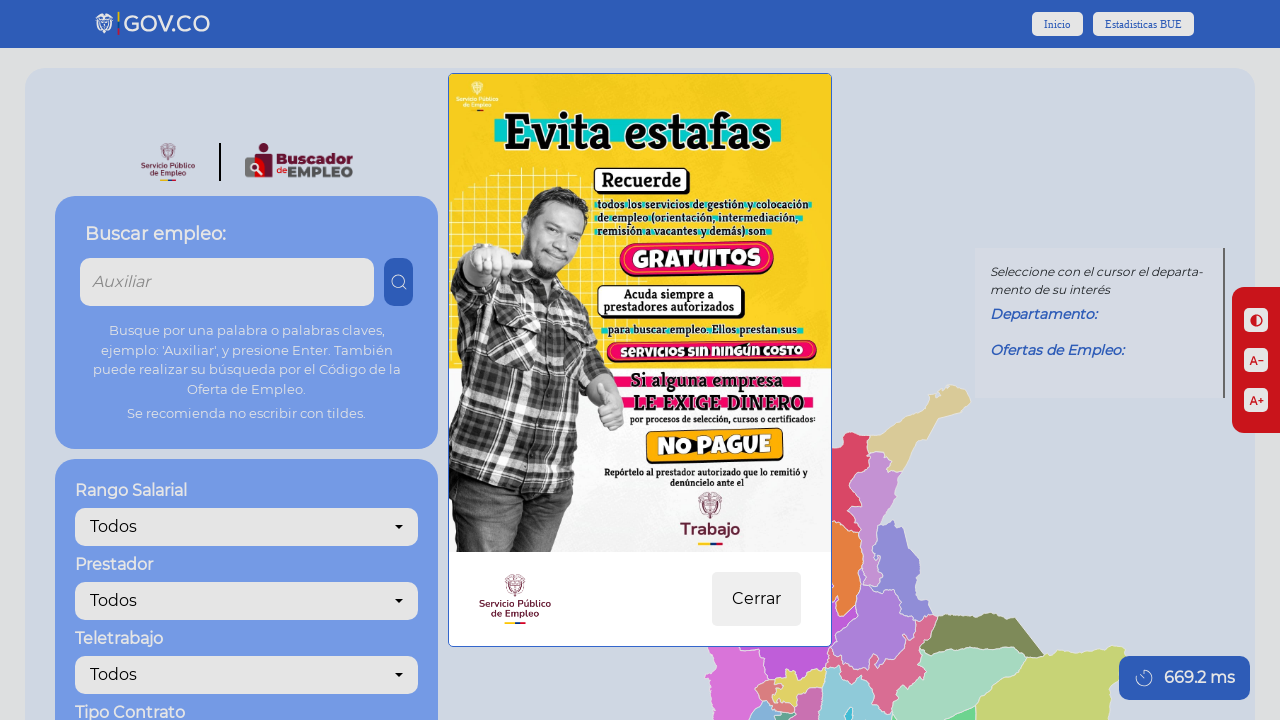

Entered 'desarrollador web' into the job search field on input[name="search-job-input"]
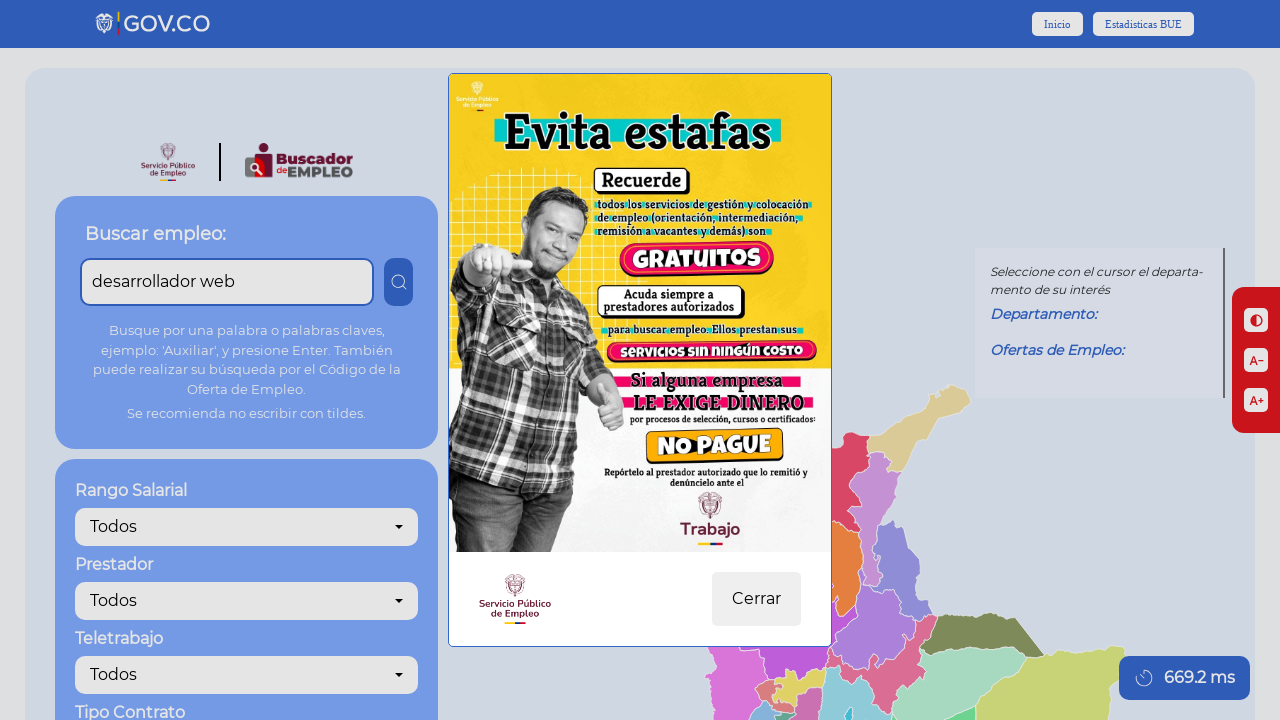

Pressed Enter to submit the job search query
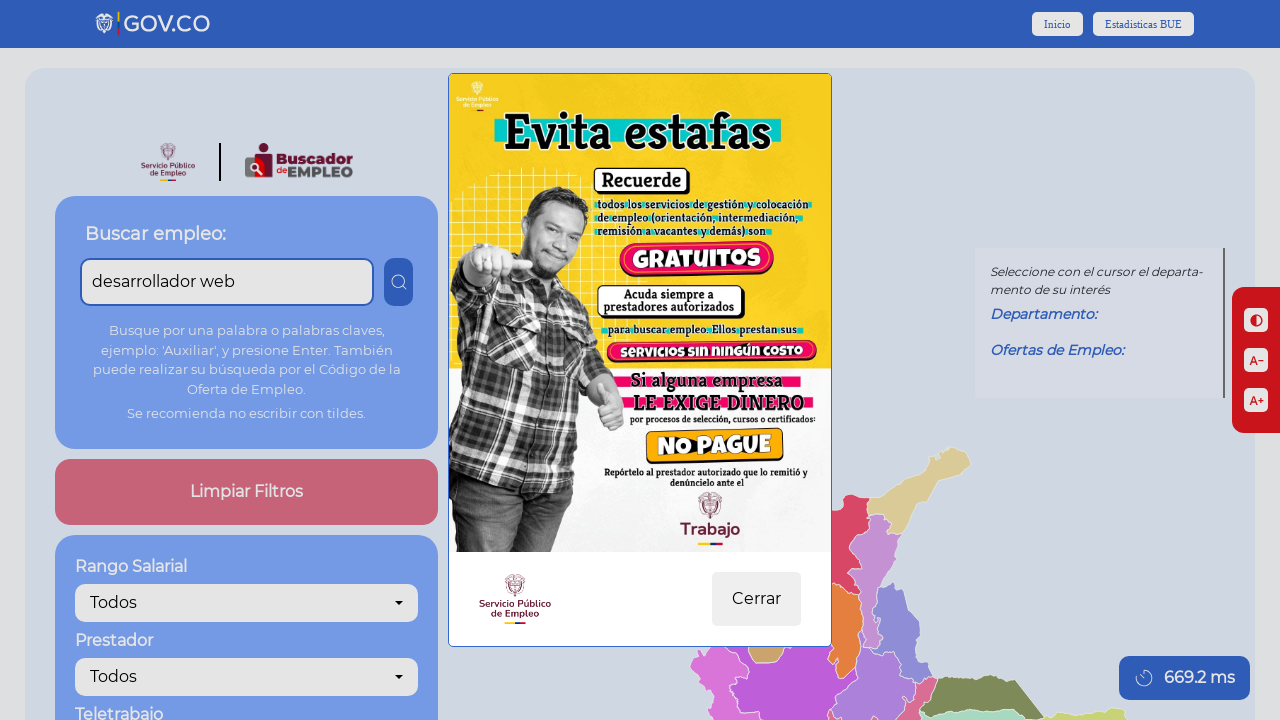

Search results loaded successfully for 'desarrollador web'
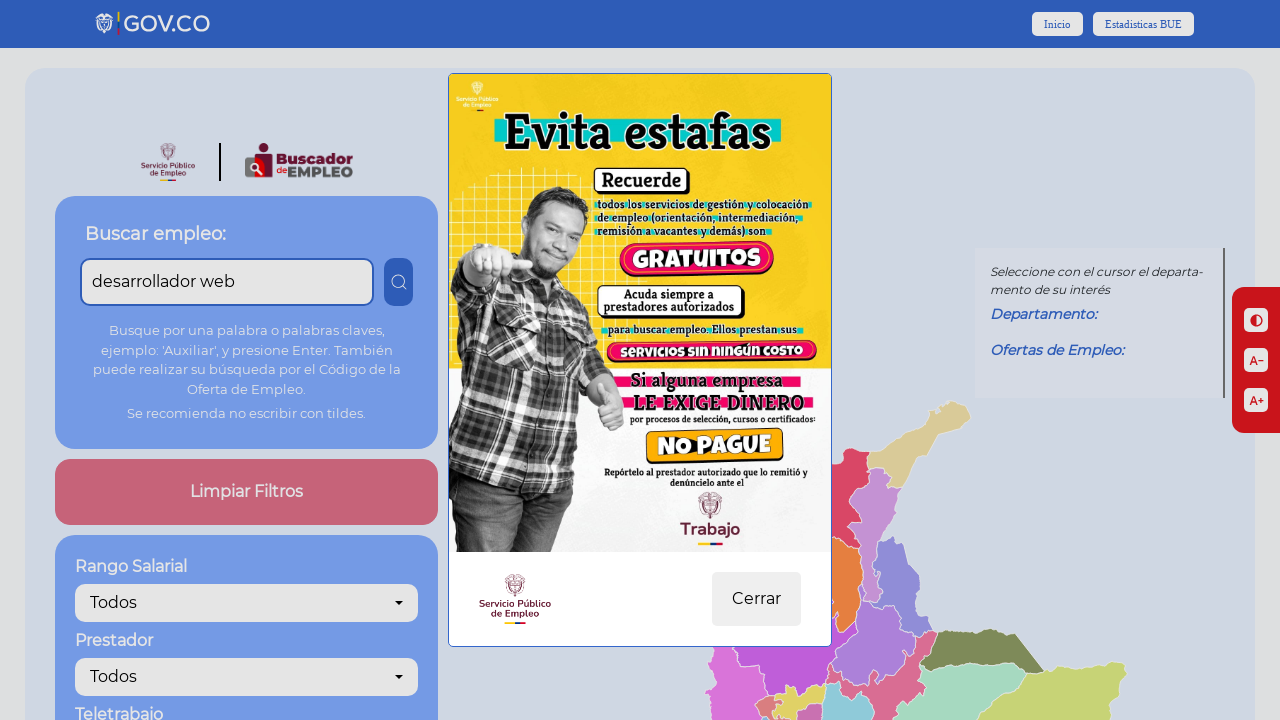

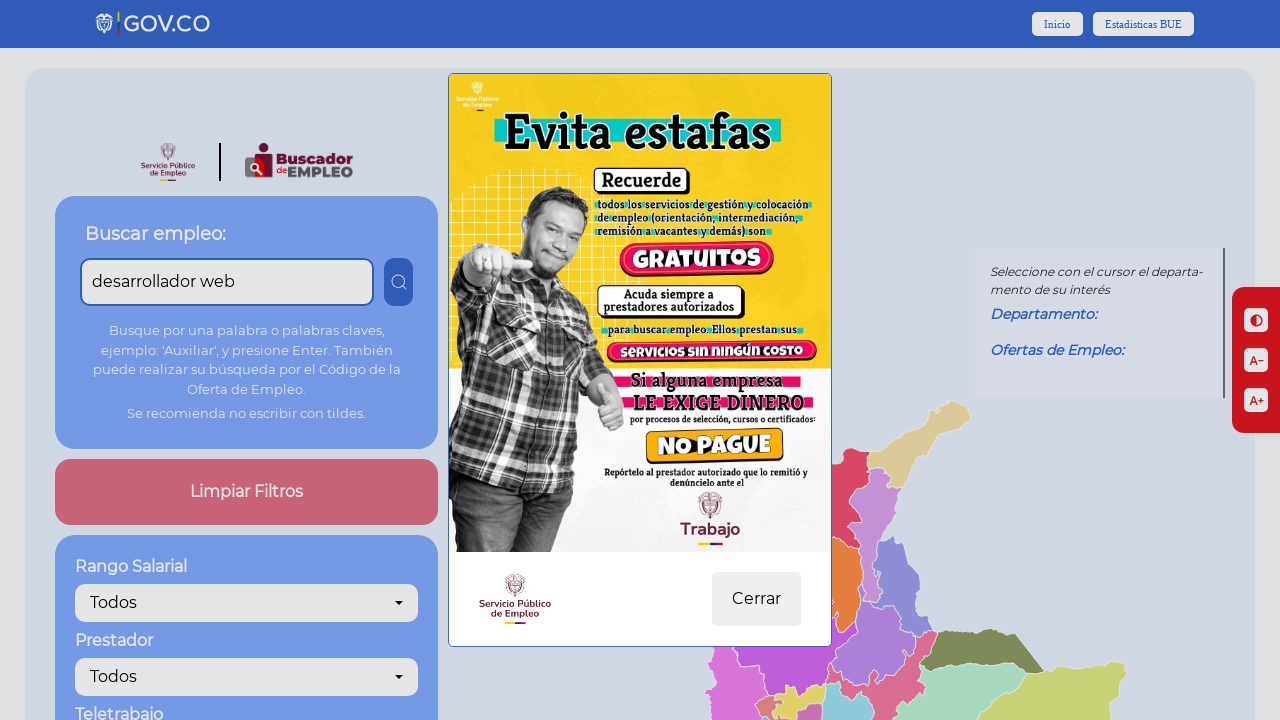